Tests Bootstrap dropdown functionality by clicking on the dropdown menu and selecting the JavaScript option from the list of items

Starting URL: http://seleniumpractise.blogspot.in/2016/08/bootstrap-dropdown-example-for-selenium.html

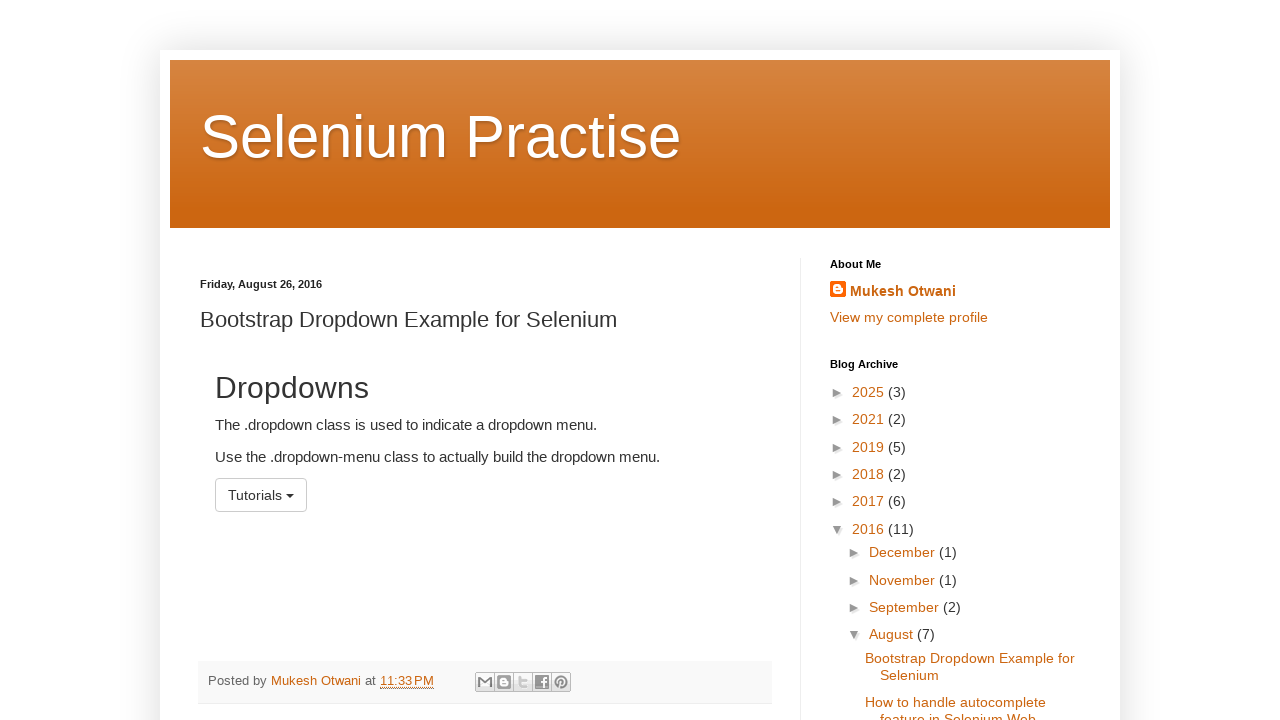

Clicked on dropdown menu to display items at (261, 495) on xpath=//*[@id='menu1']
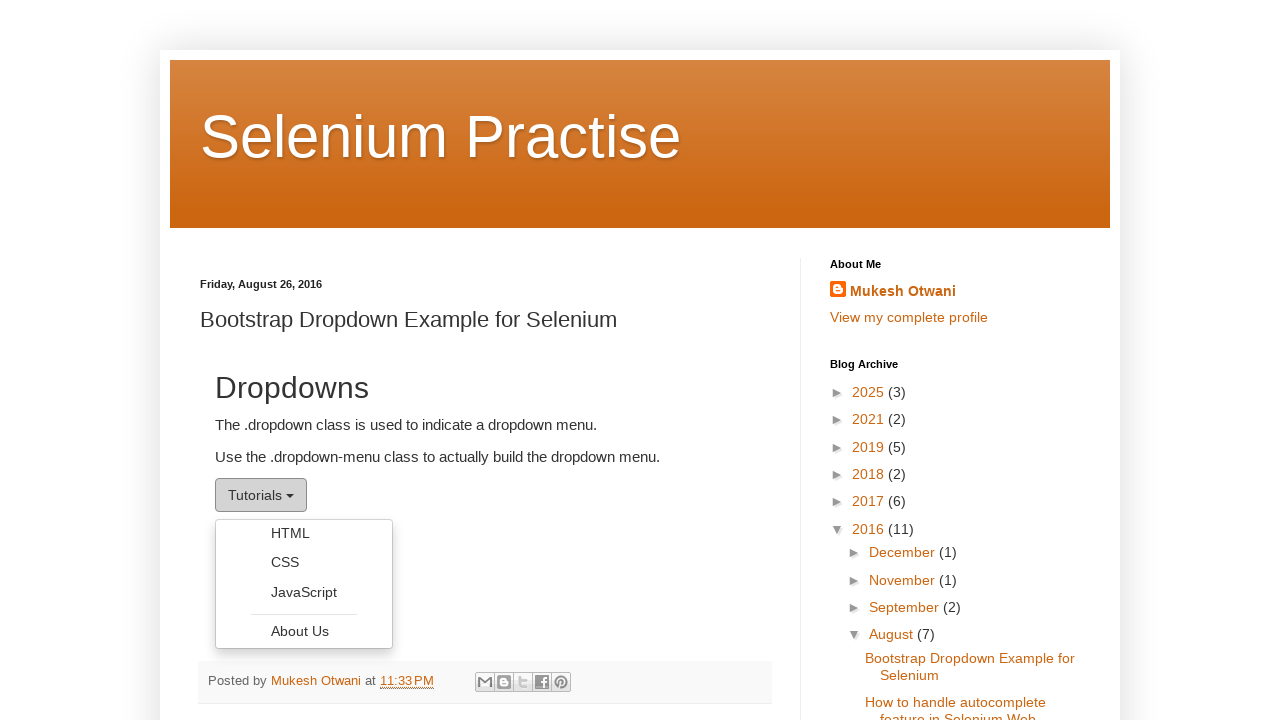

Dropdown menu items became visible
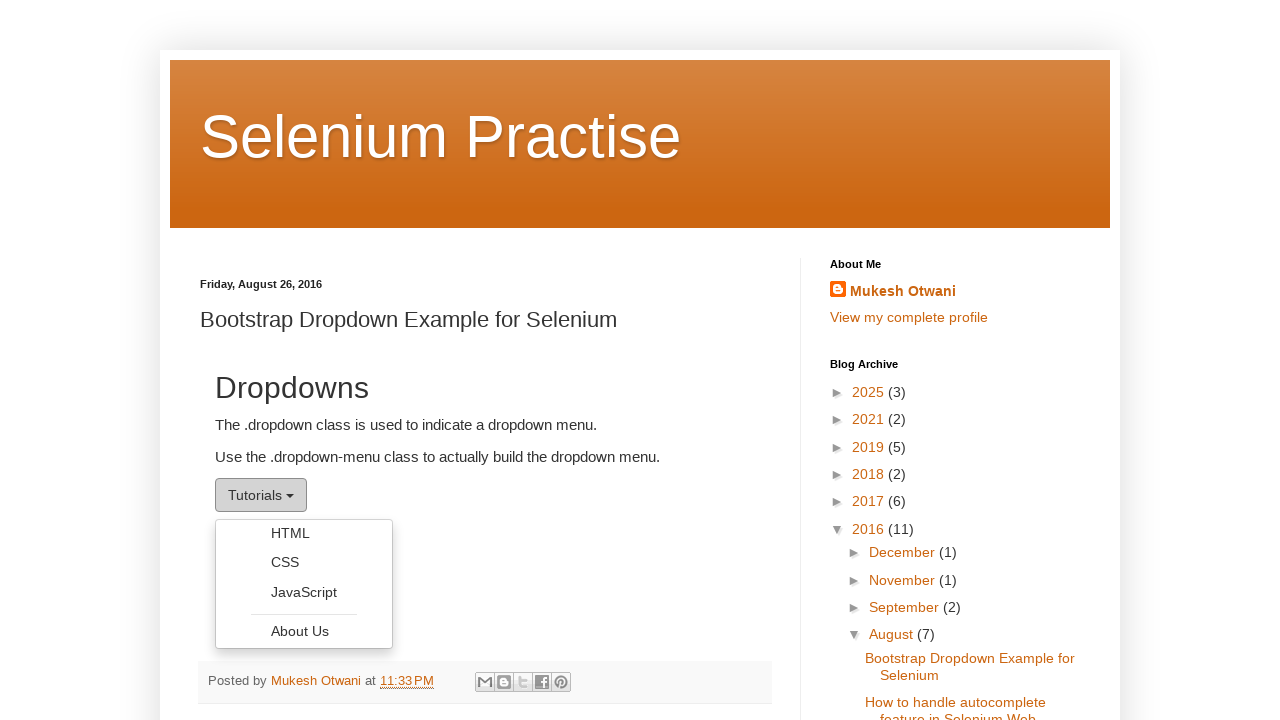

Selected JavaScript option from dropdown menu at (304, 592) on xpath=//ul[@class='dropdown-menu']//li/a >> nth=2
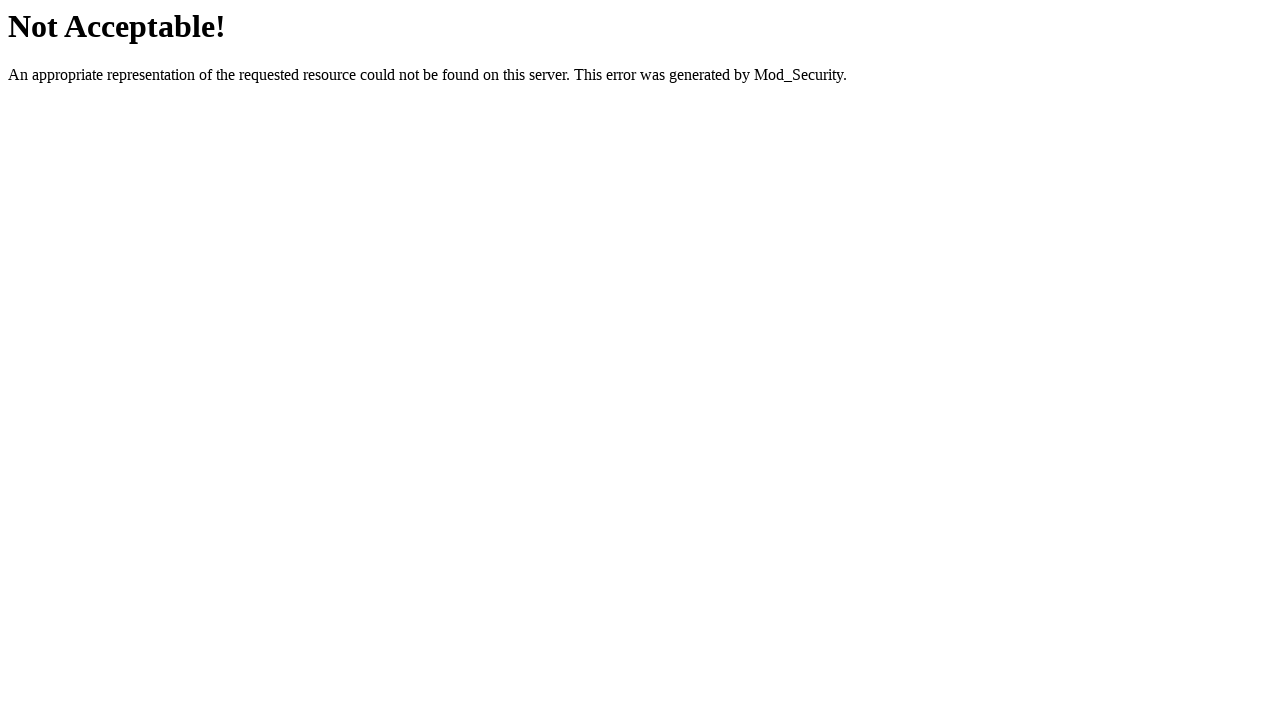

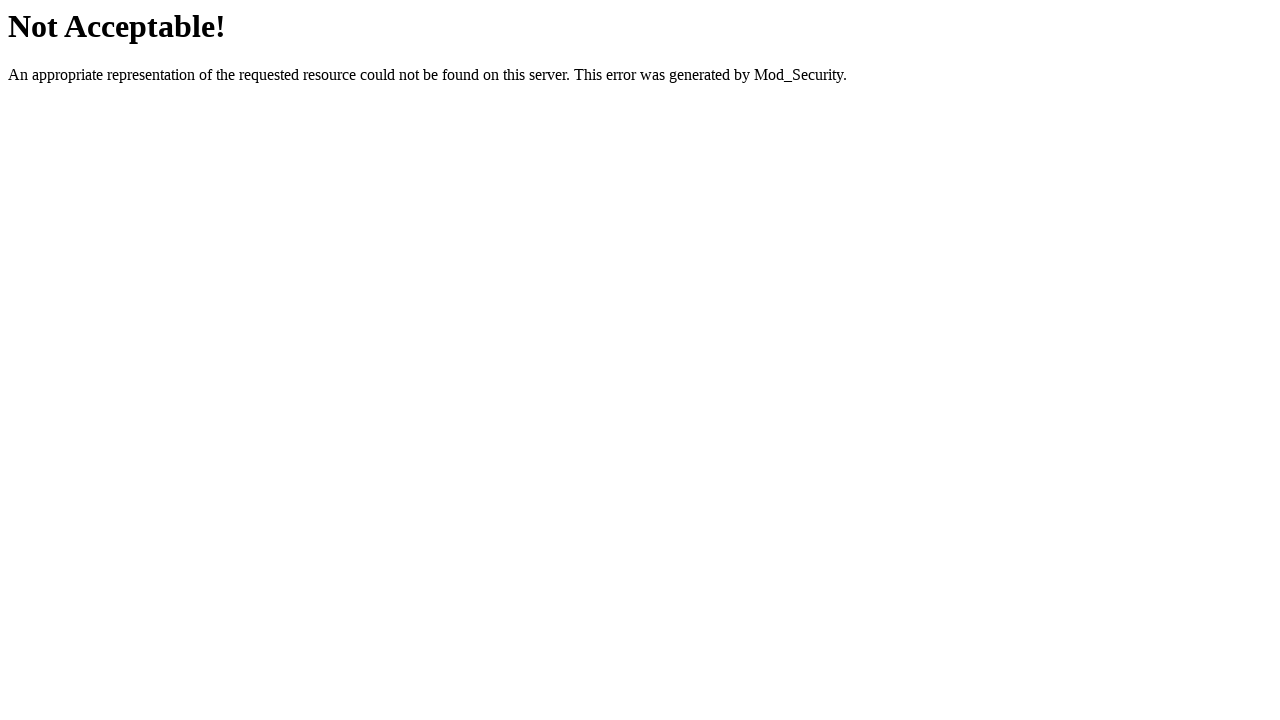